Tests basic form interaction on a training ground page by entering text into an input field and clicking a button.

Starting URL: http://techstepacademy.com/training-ground

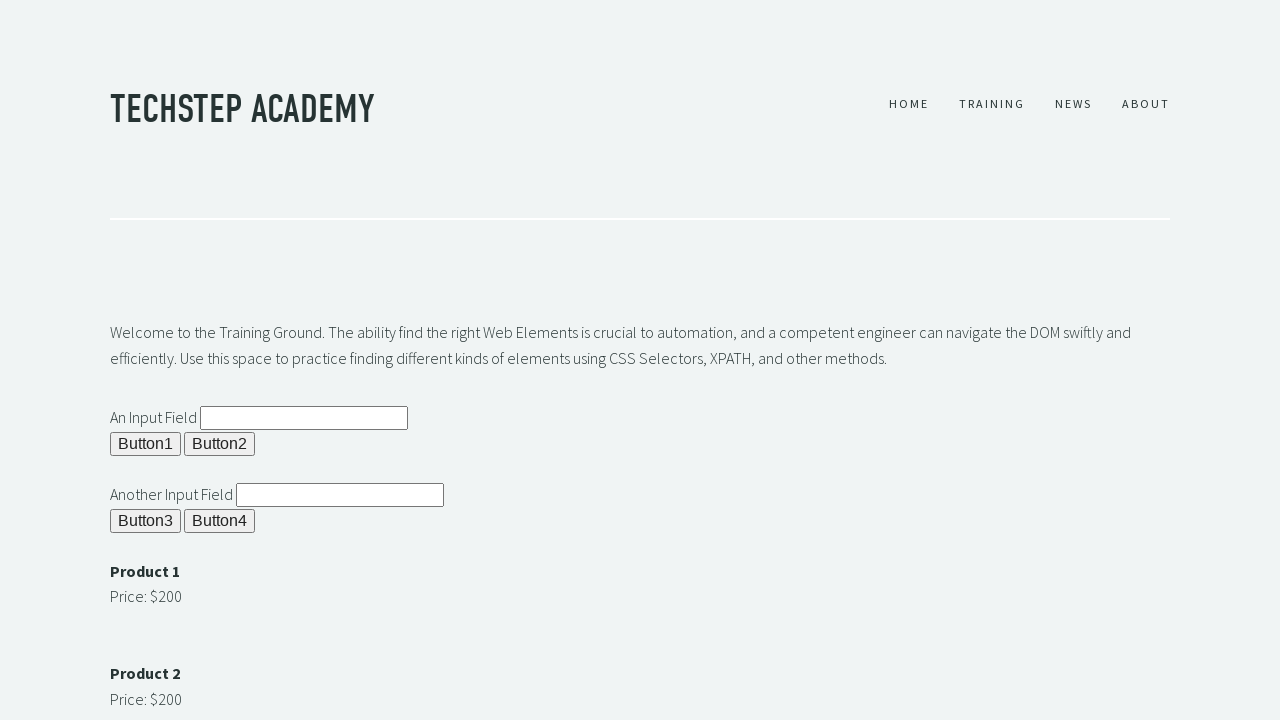

Filled input field with 'Test text' on input#ipt2
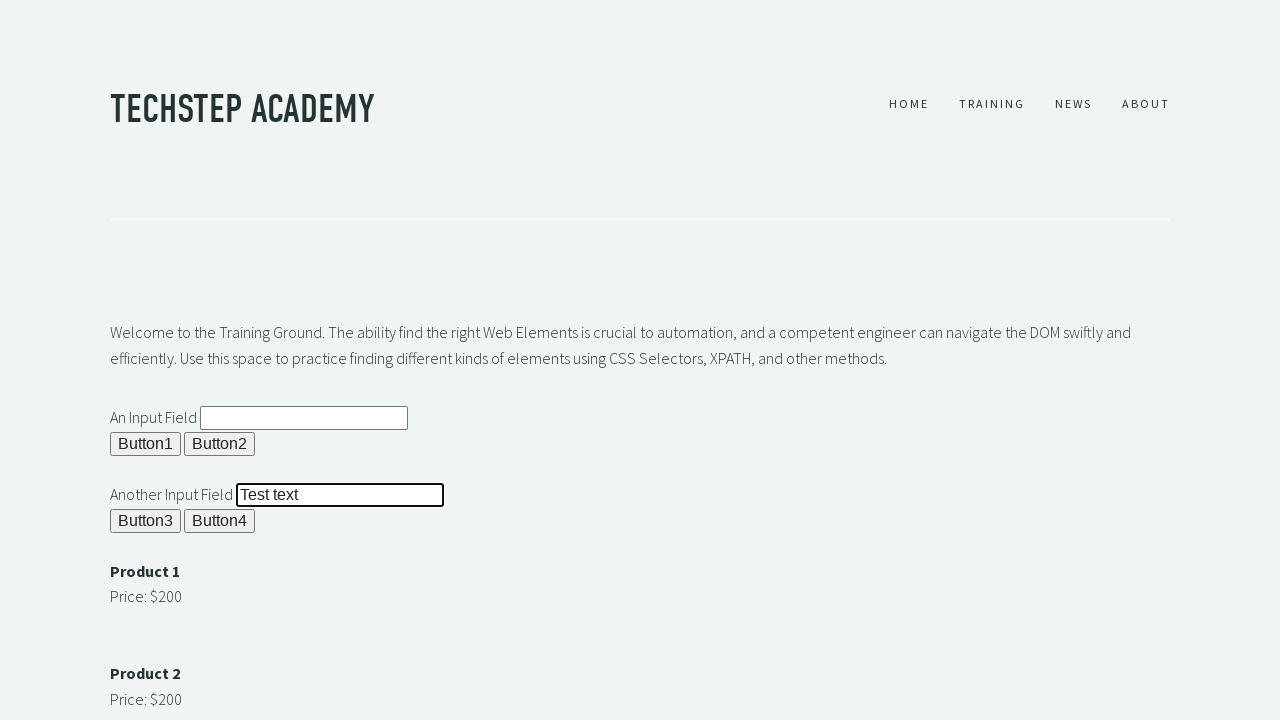

Clicked button to submit form at (220, 521) on xpath=//button[@id='b4']
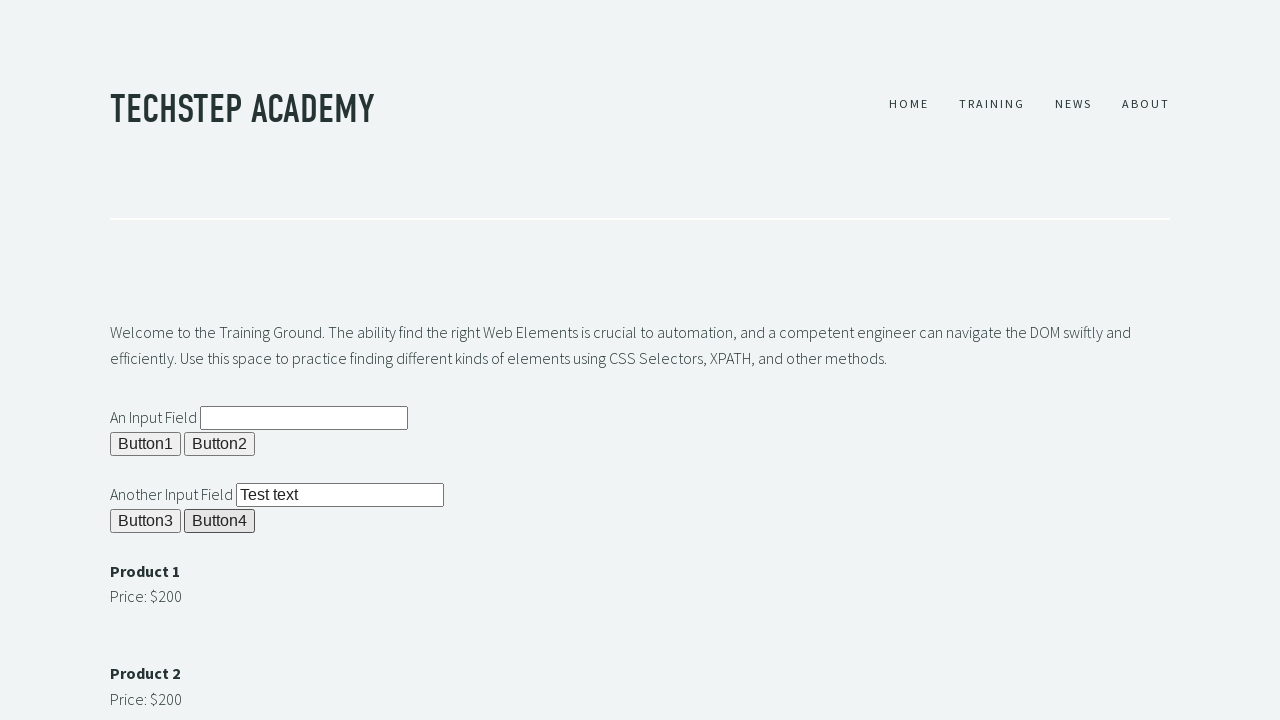

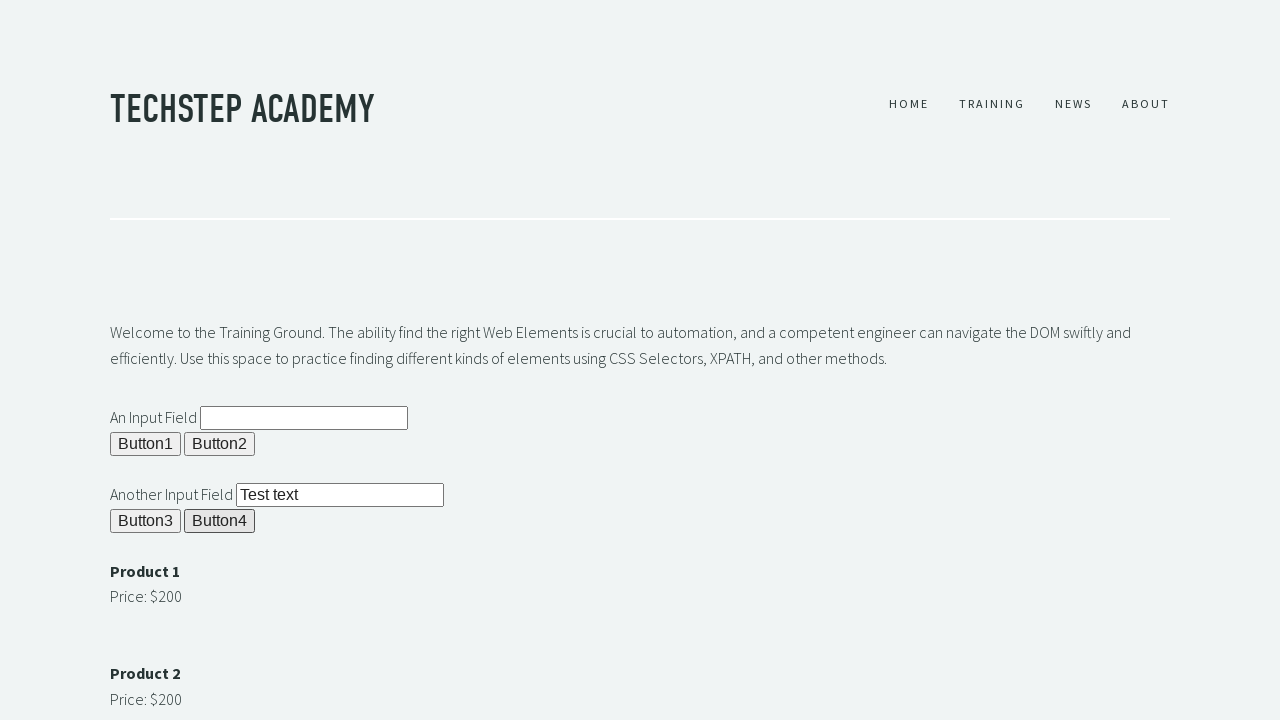